Tests the division operation on a basic calculator by entering two numbers, selecting "Divide" from the dropdown, and clicking calculate

Starting URL: https://testsheepnz.github.io/BasicCalculator.html

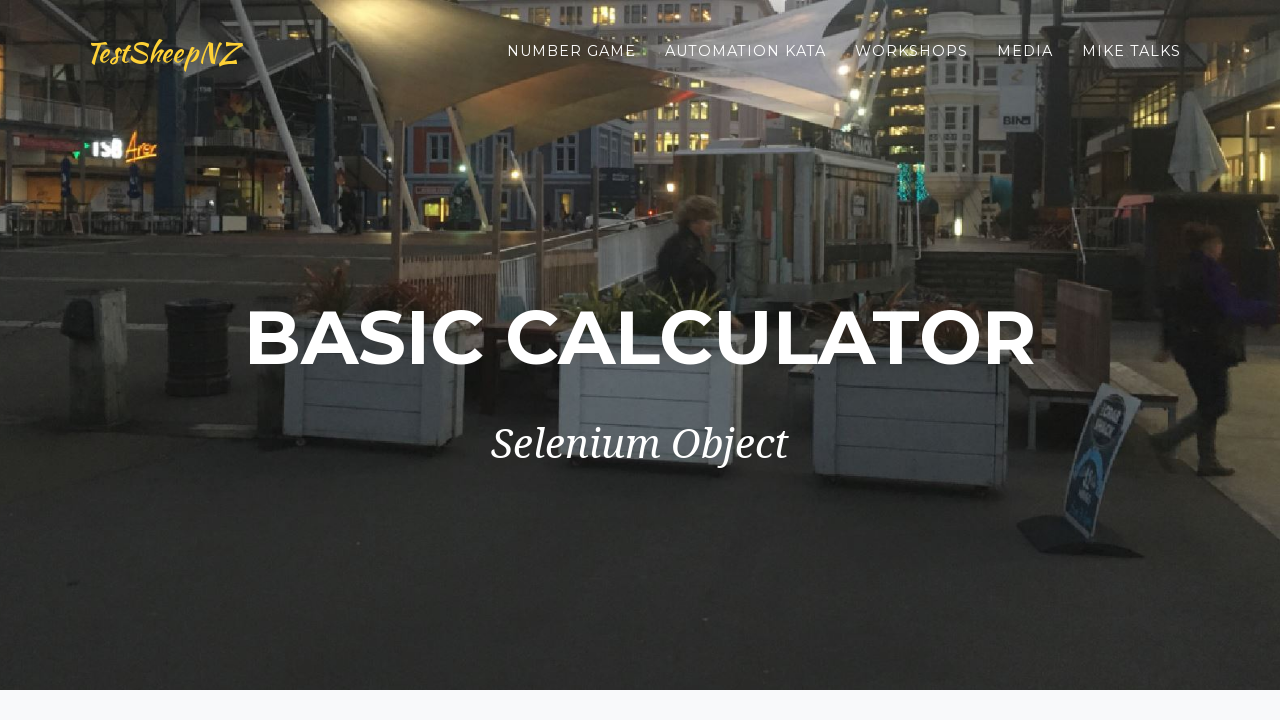

Entered first number '10' in the first number field on #number1Field
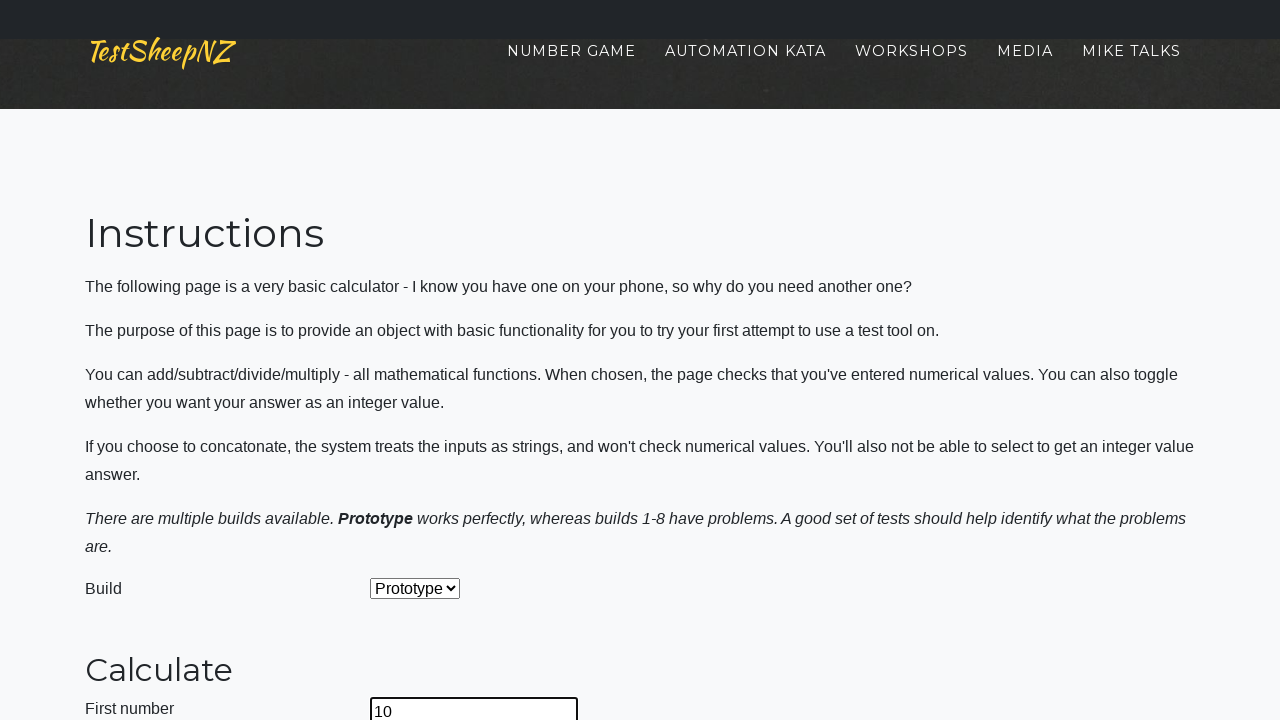

Entered second number '2' in the second number field on #number2Field
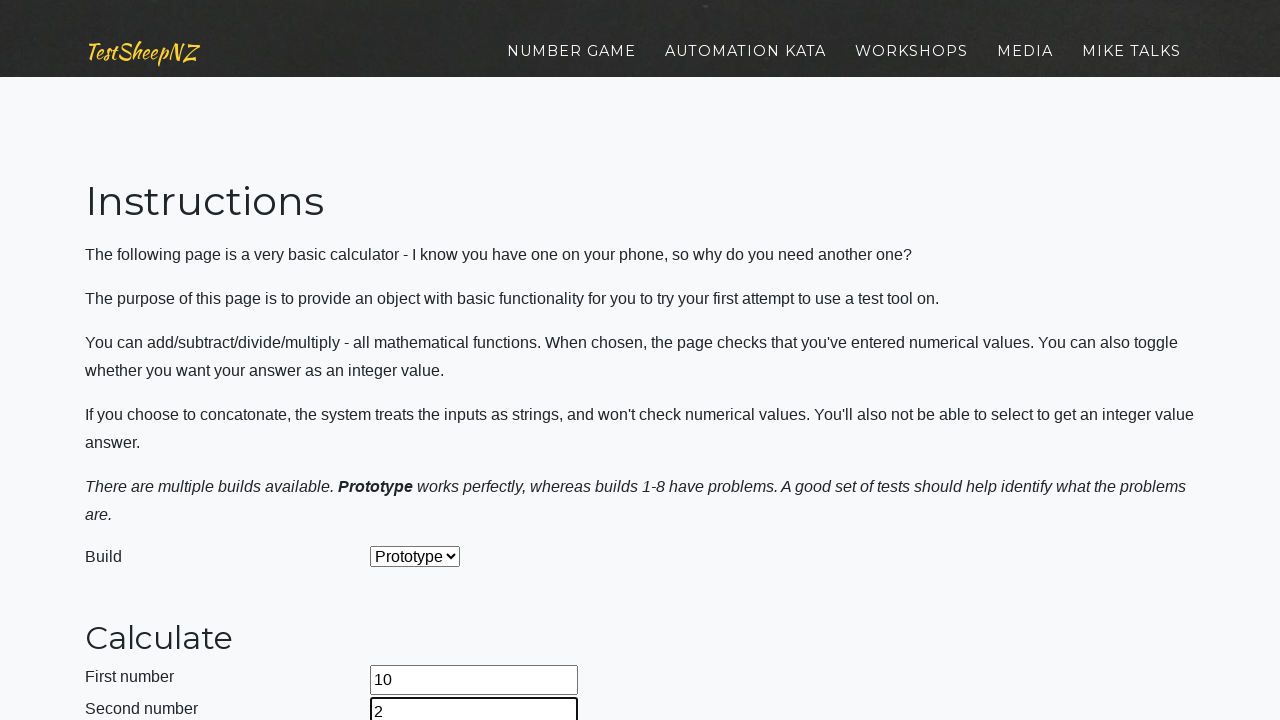

Selected 'Divide' operation from the dropdown on #selectOperationDropdown
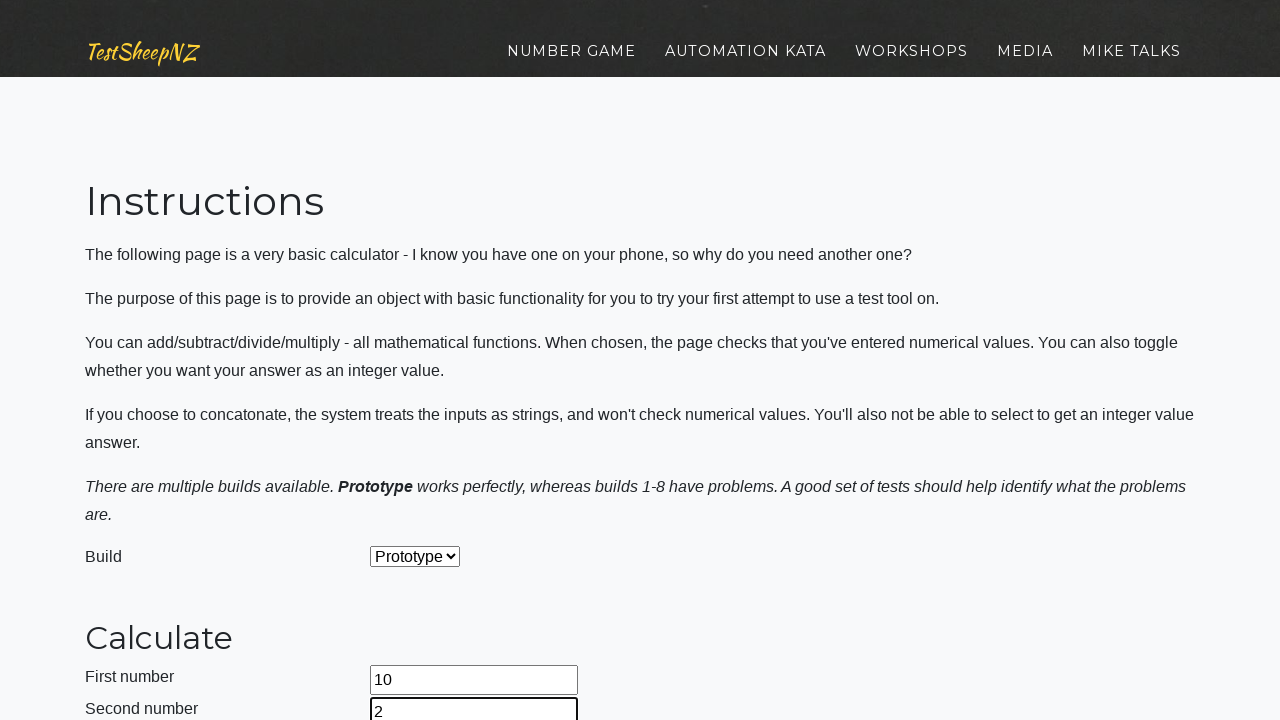

Clicked the calculate button at (422, 361) on #calculateButton
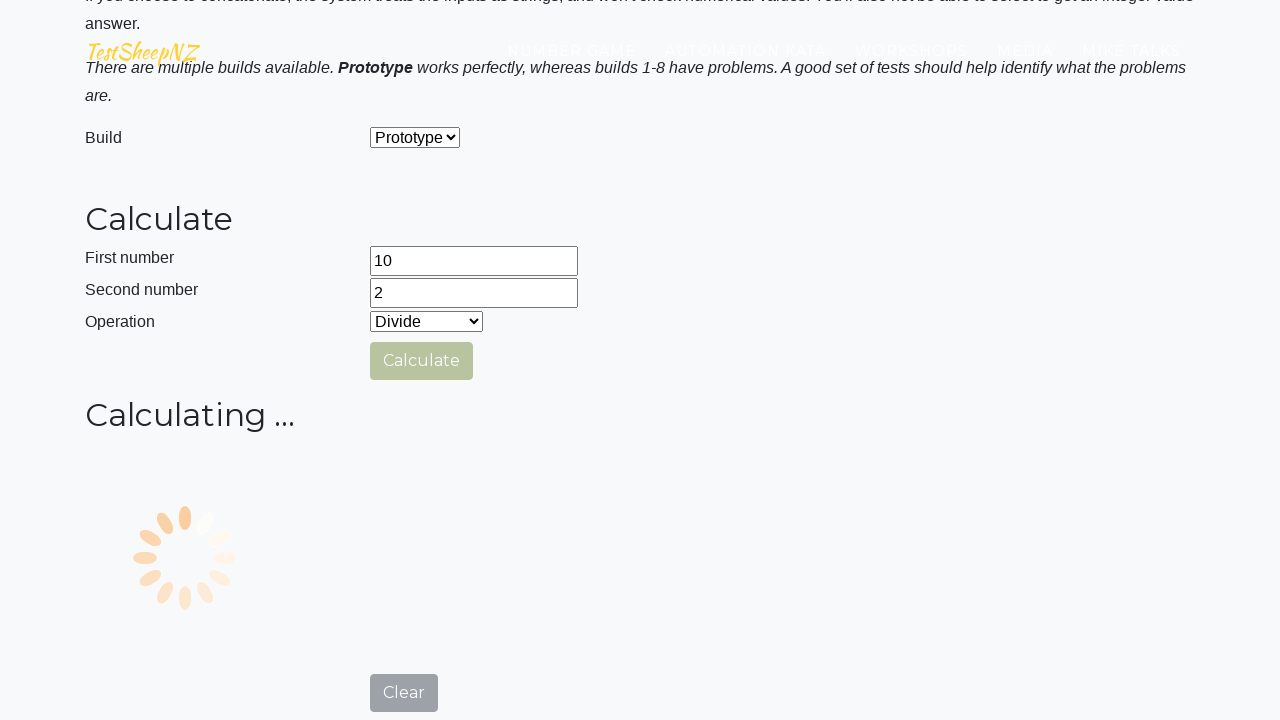

Result field appeared after calculation
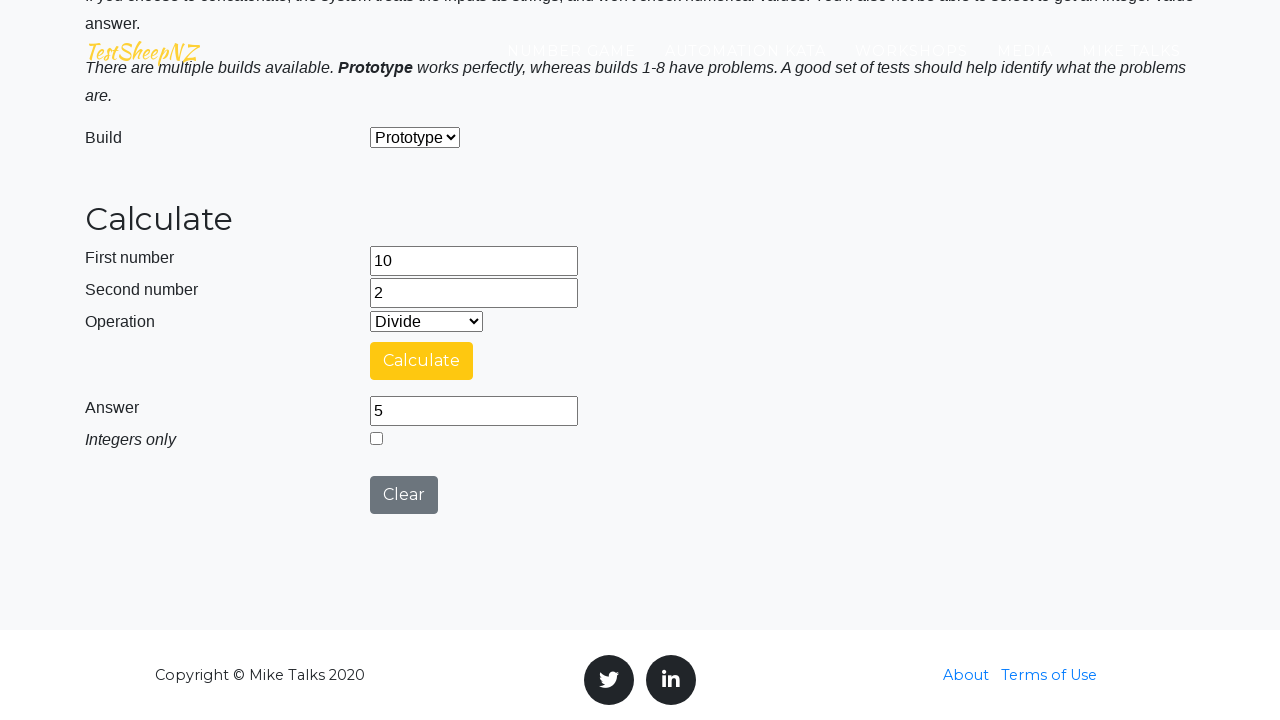

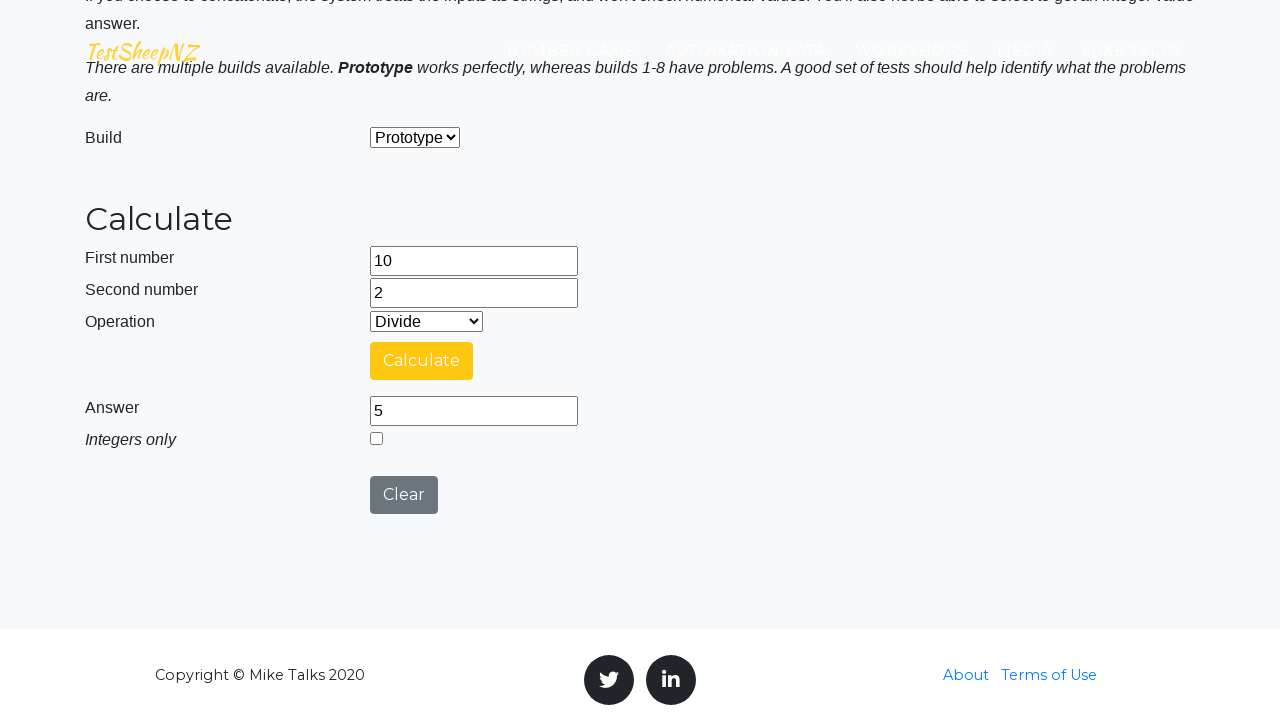